Tests pagination functionality on a book catalog website by repeatedly clicking the "next" button to navigate through multiple pages of book listings.

Starting URL: http://books.toscrape.com

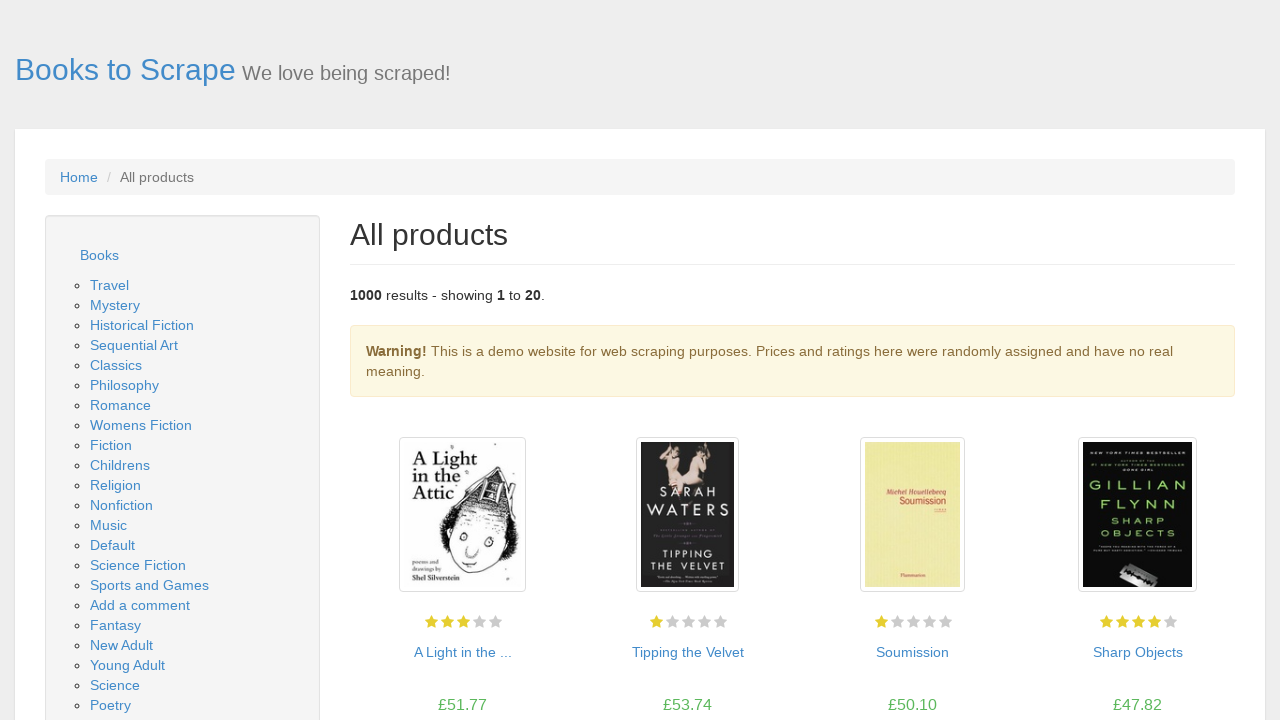

Waited for book listings to load on initial page
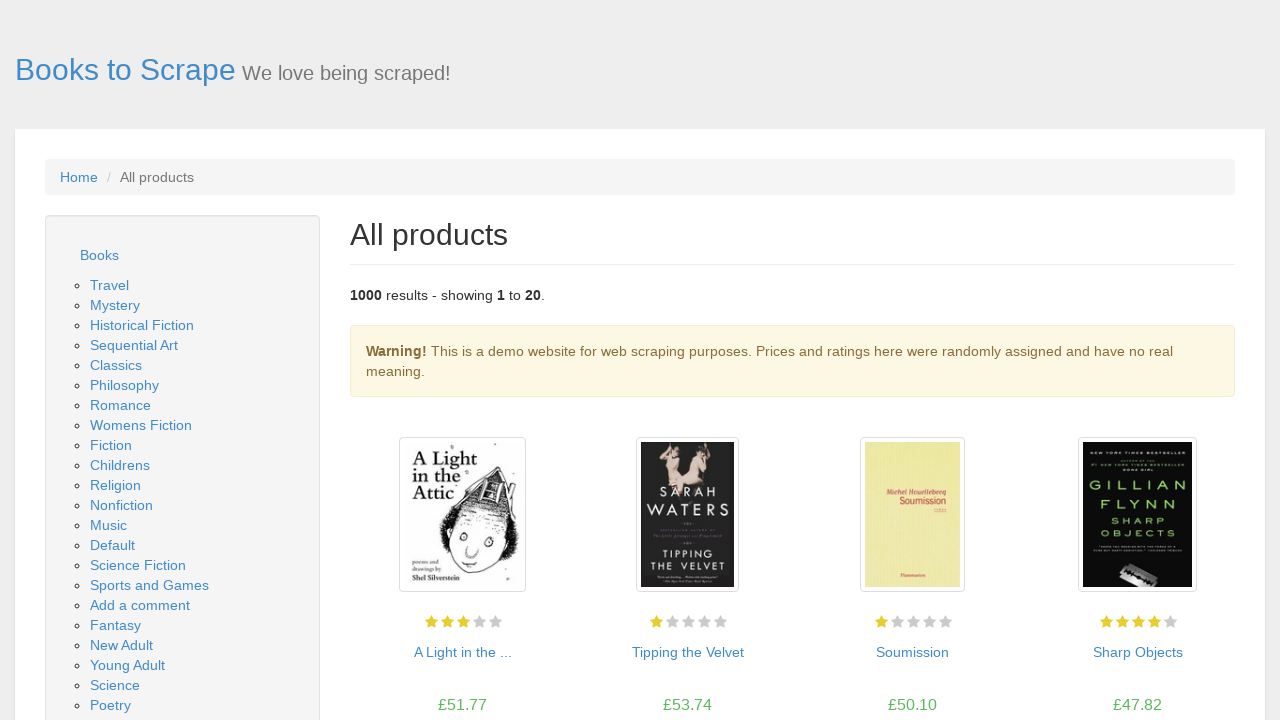

Located next button (iteration 1)
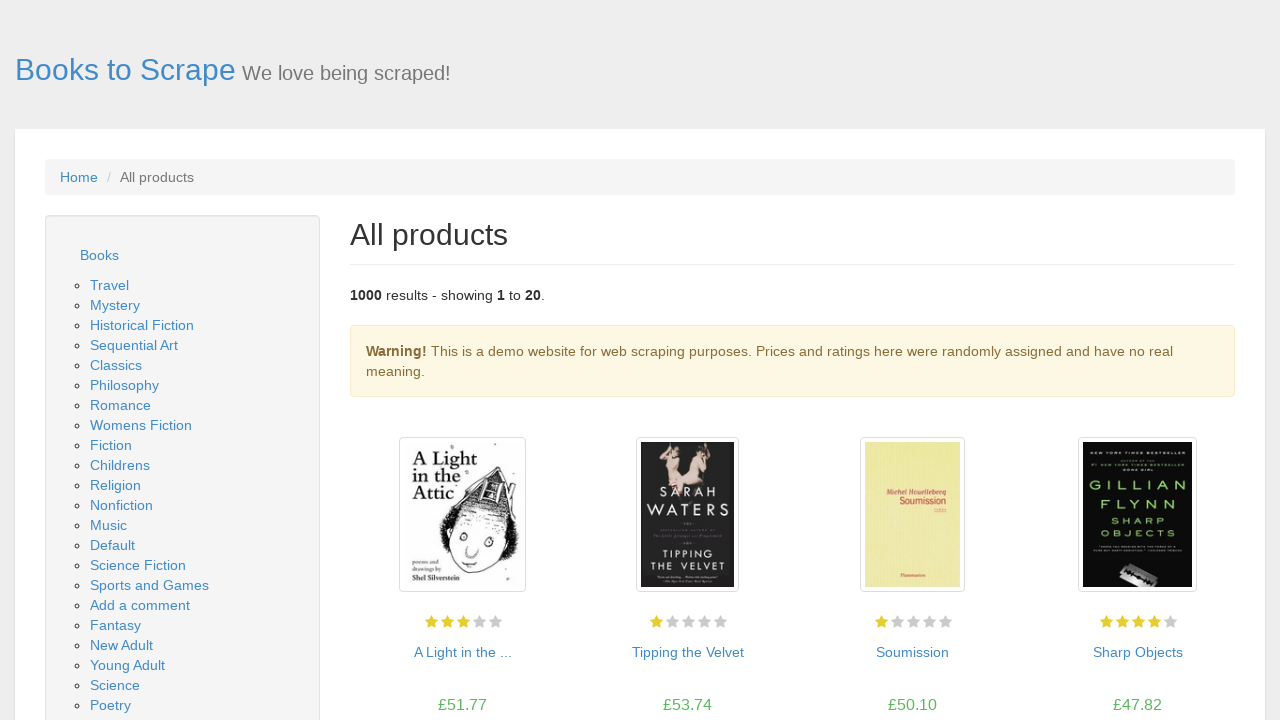

Clicked next button to navigate to page 2 at (1206, 654) on xpath=//a[text()='next']
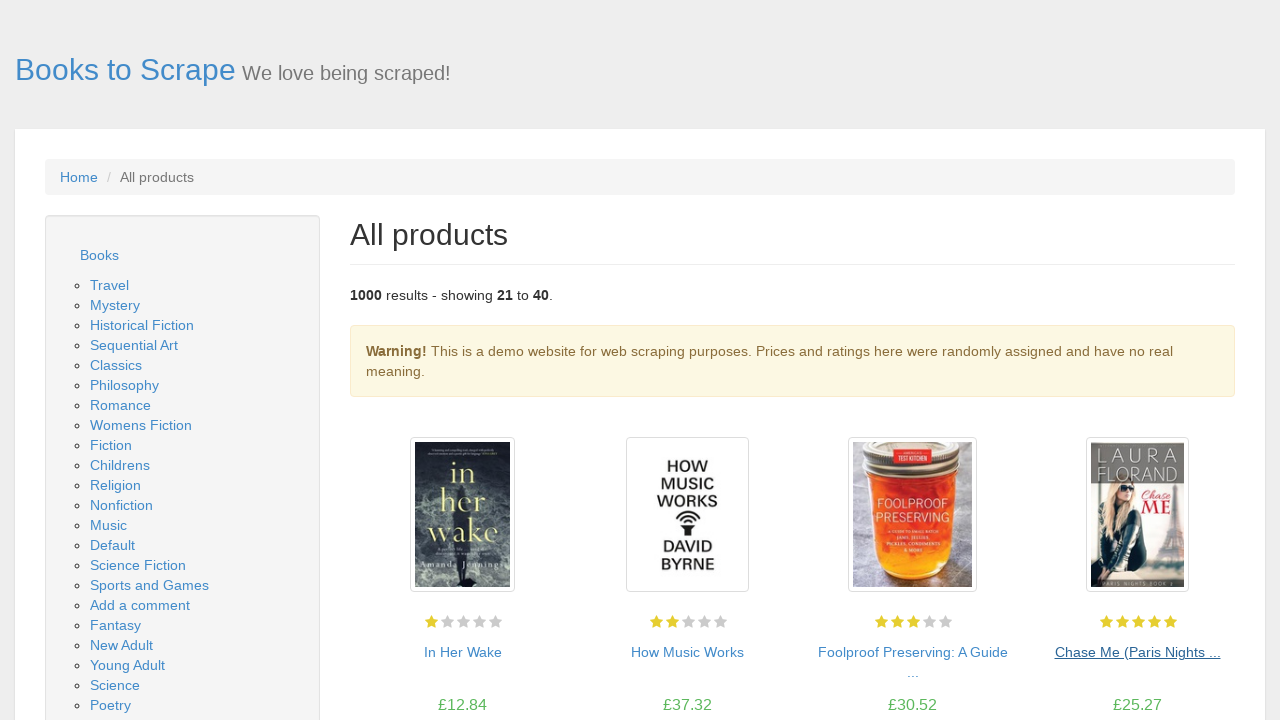

Book listings loaded on page 2
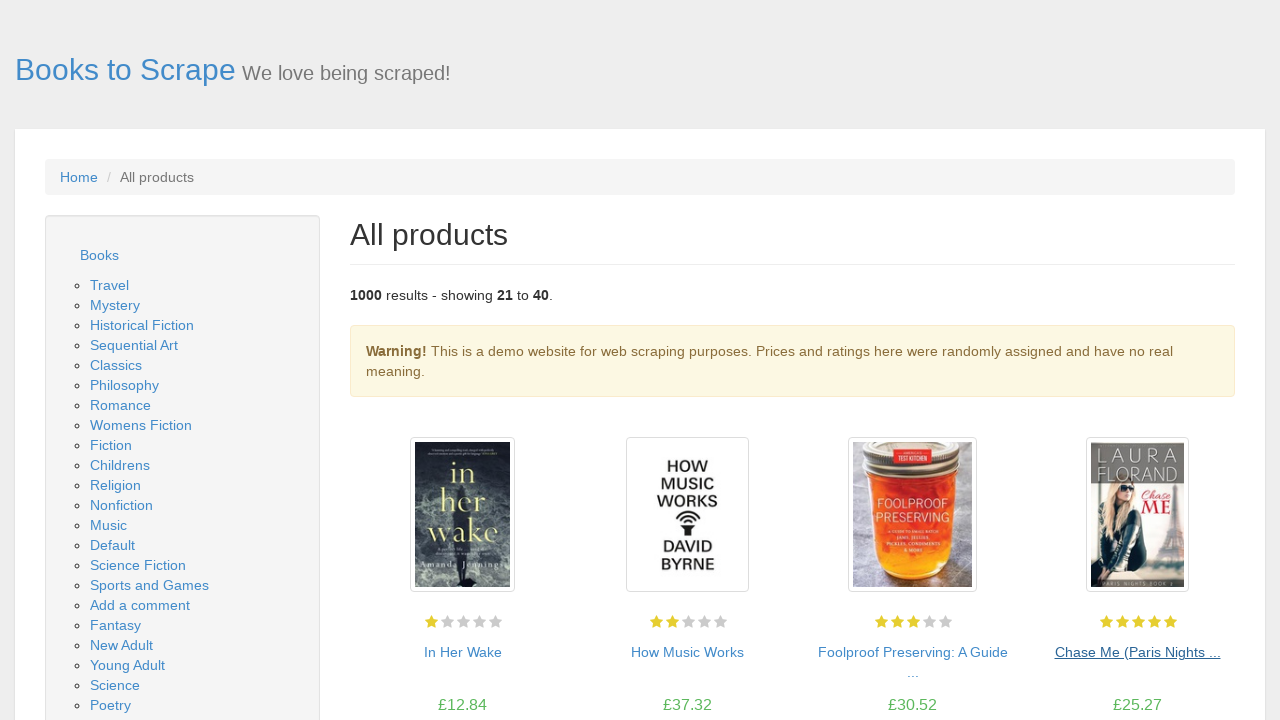

Waited for page stability
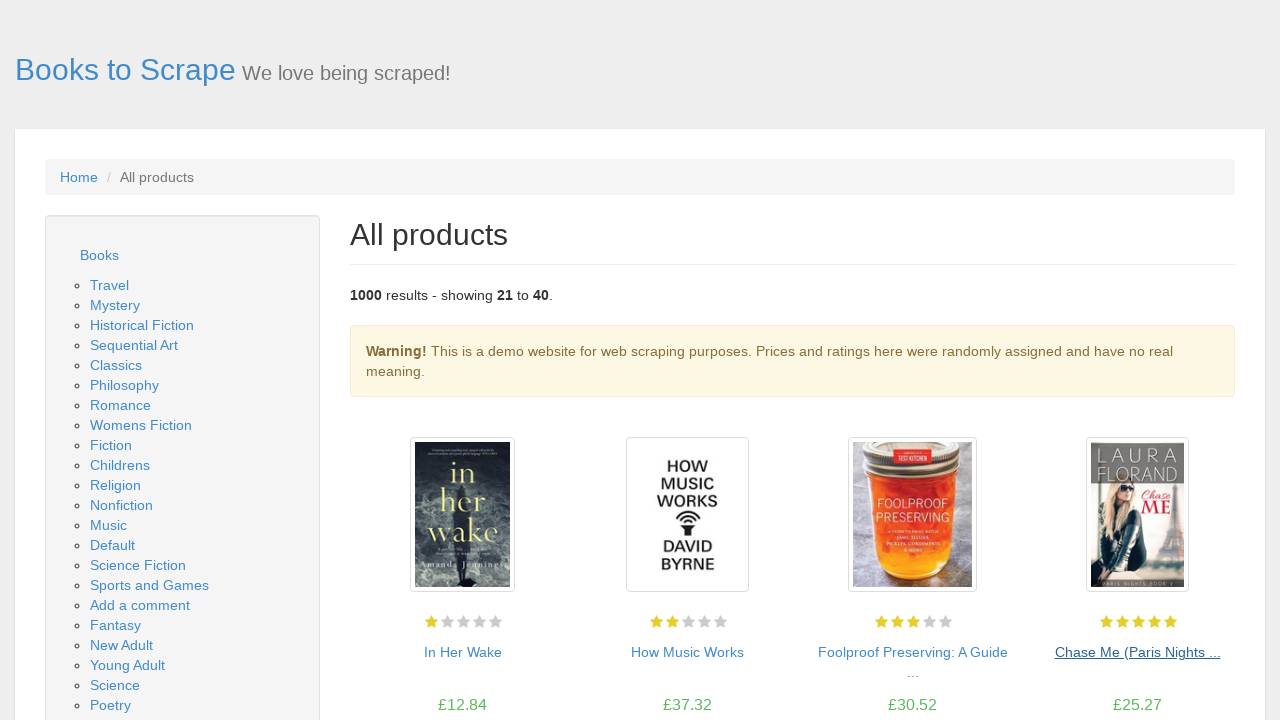

Located next button (iteration 2)
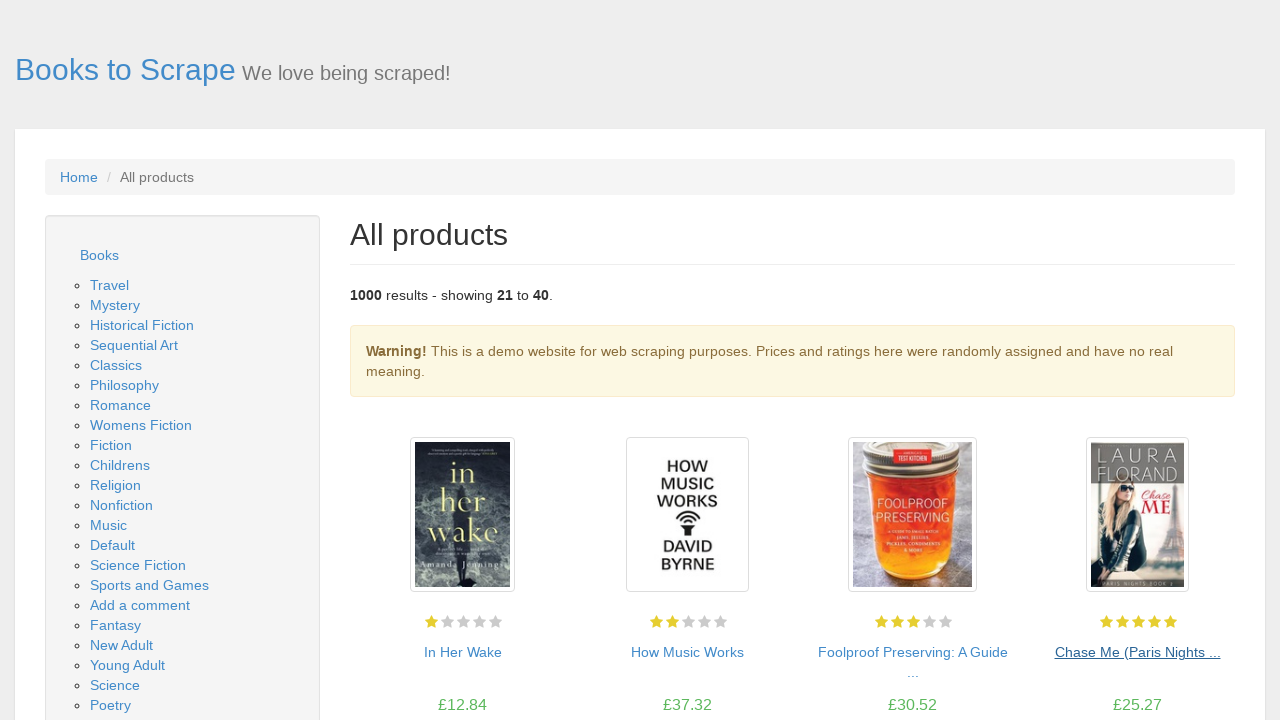

Clicked next button to navigate to page 3 at (1206, 654) on xpath=//a[text()='next']
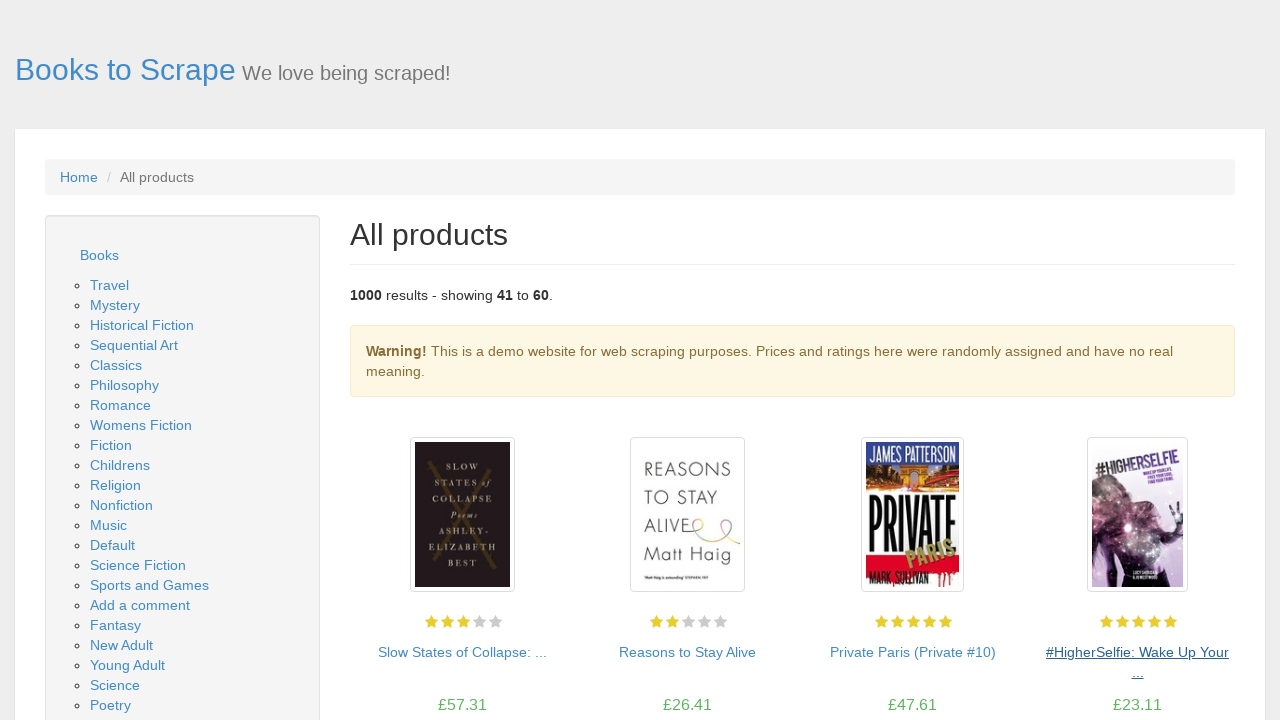

Book listings loaded on page 3
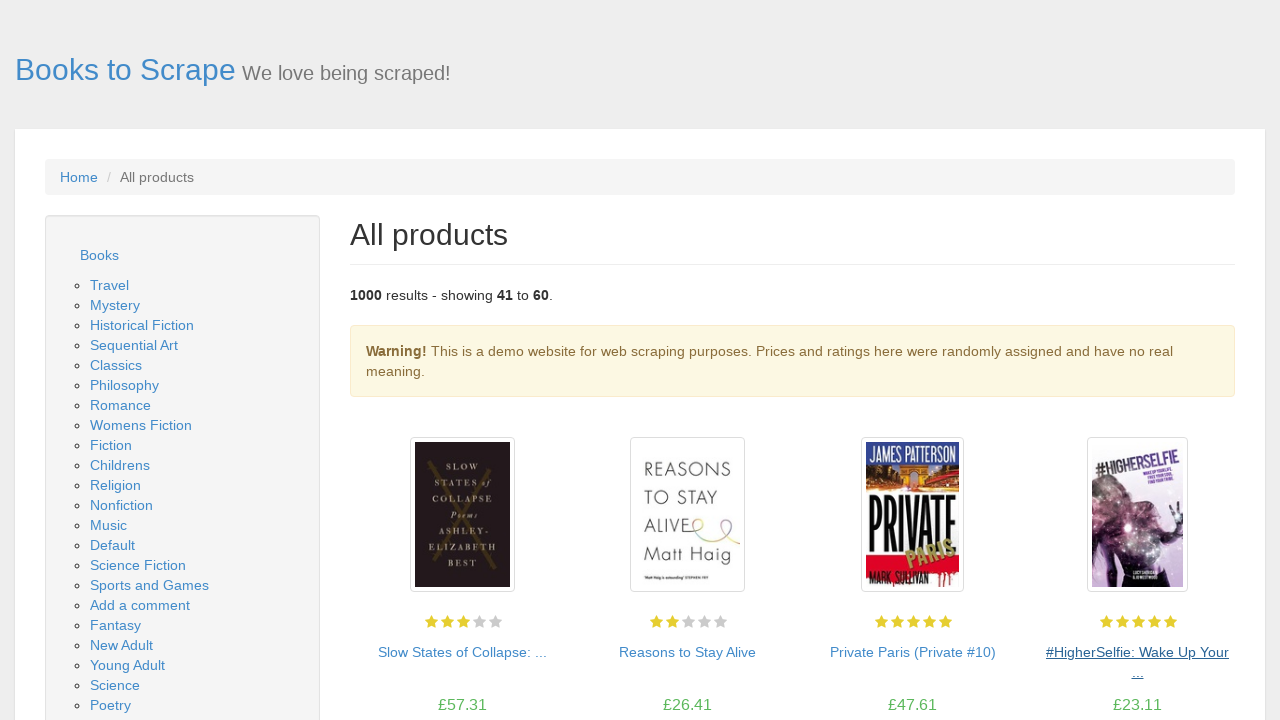

Waited for page stability
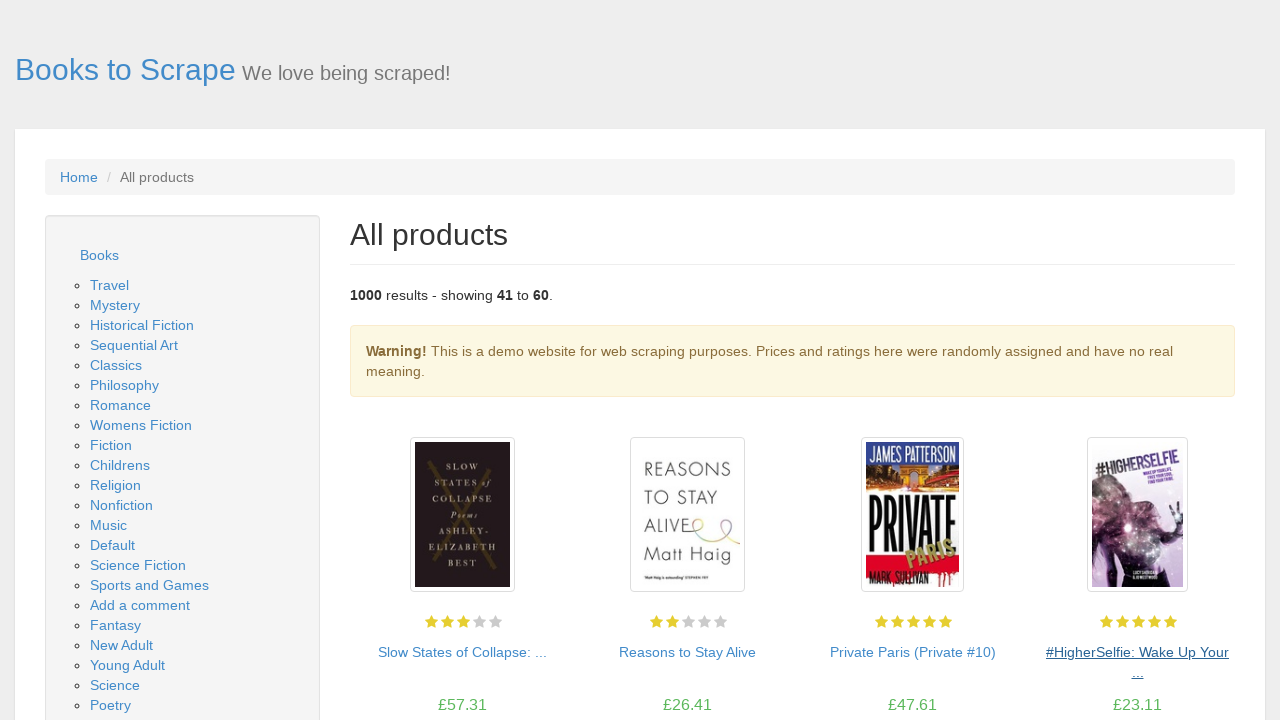

Located next button (iteration 3)
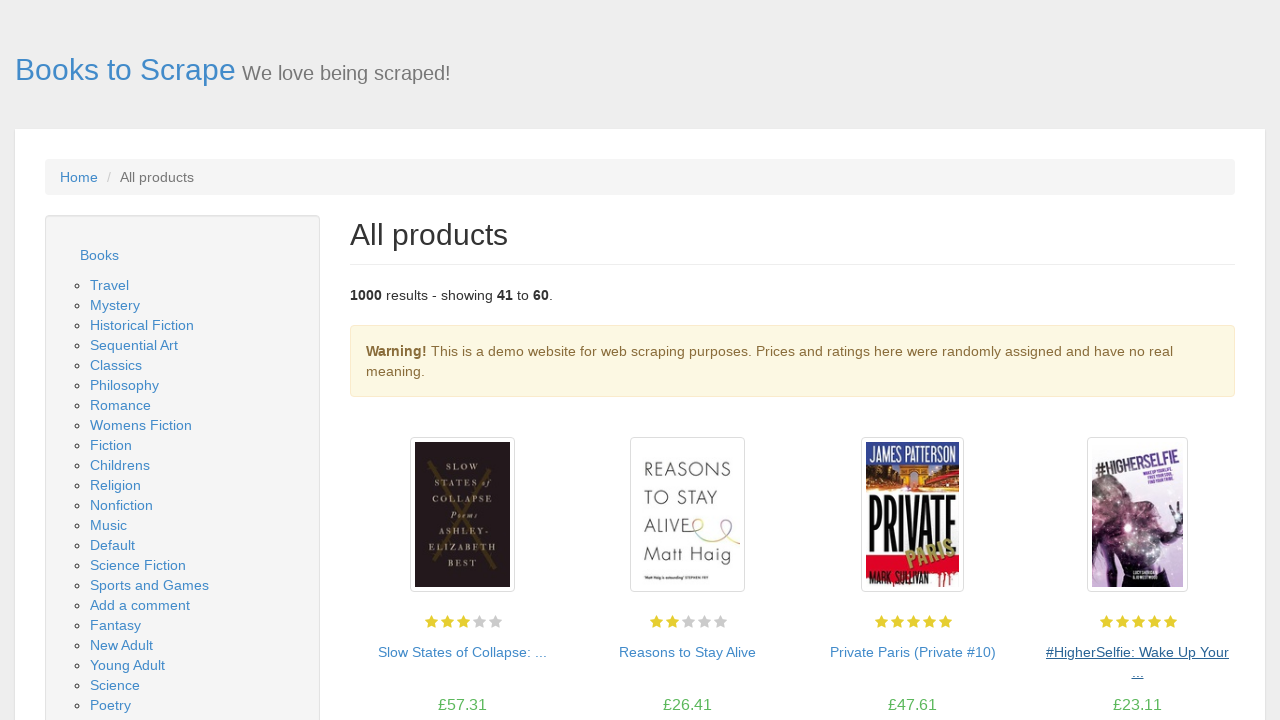

Clicked next button to navigate to page 4 at (1206, 654) on xpath=//a[text()='next']
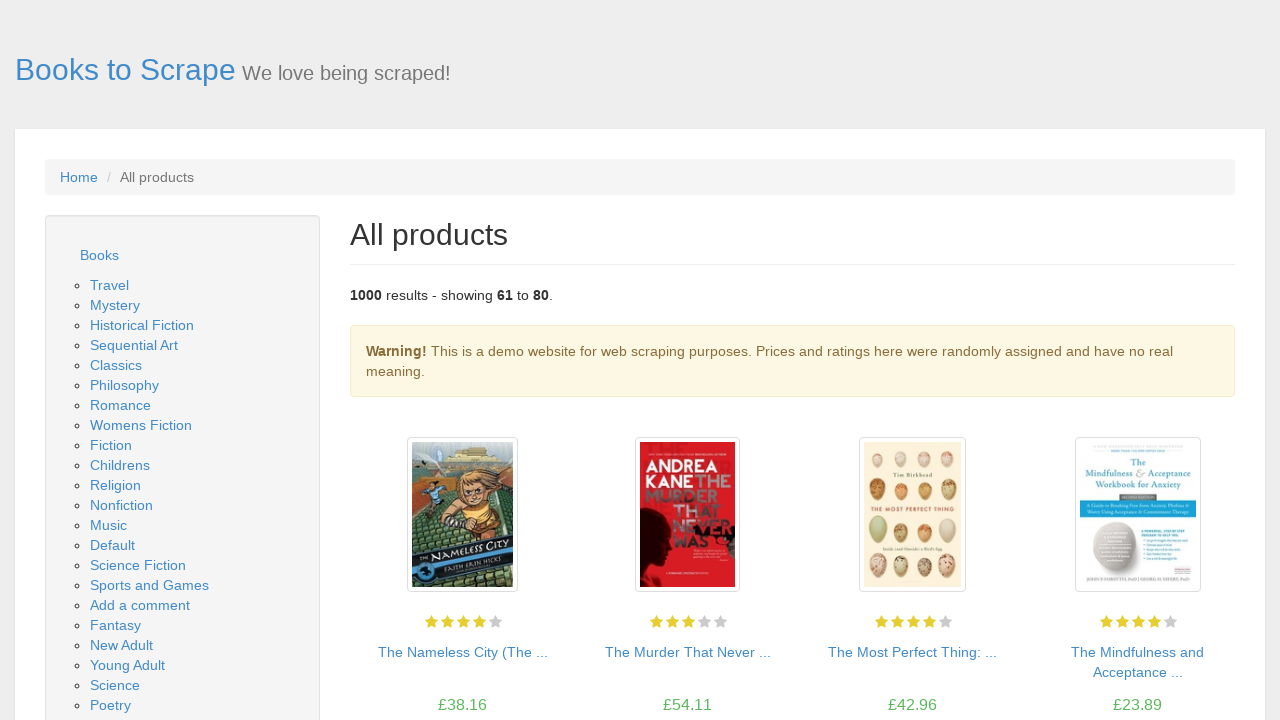

Book listings loaded on page 4
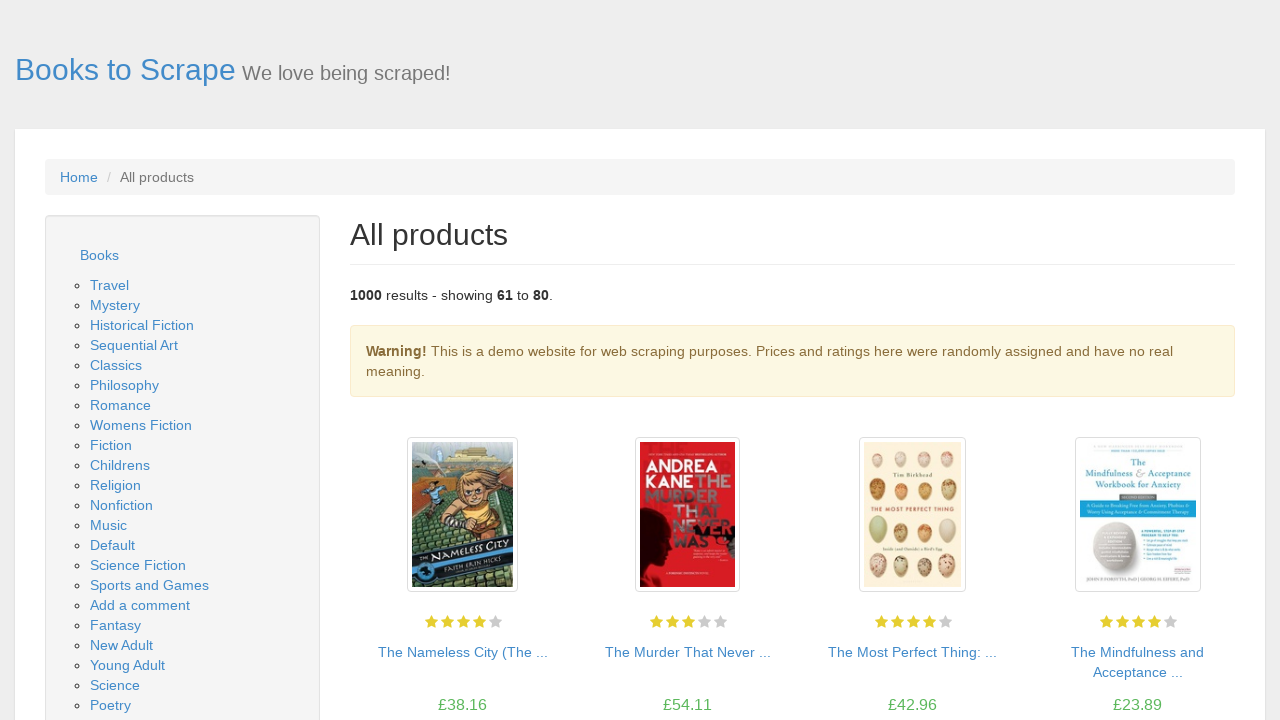

Waited for page stability
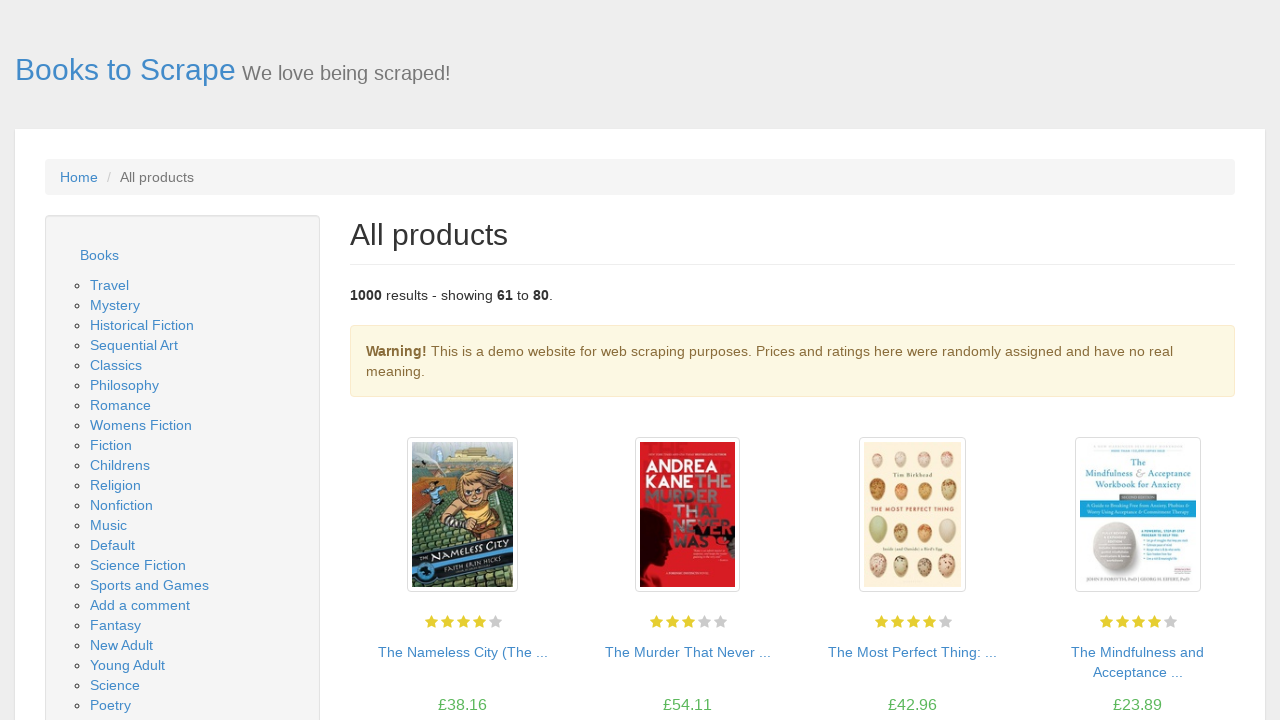

Located next button (iteration 4)
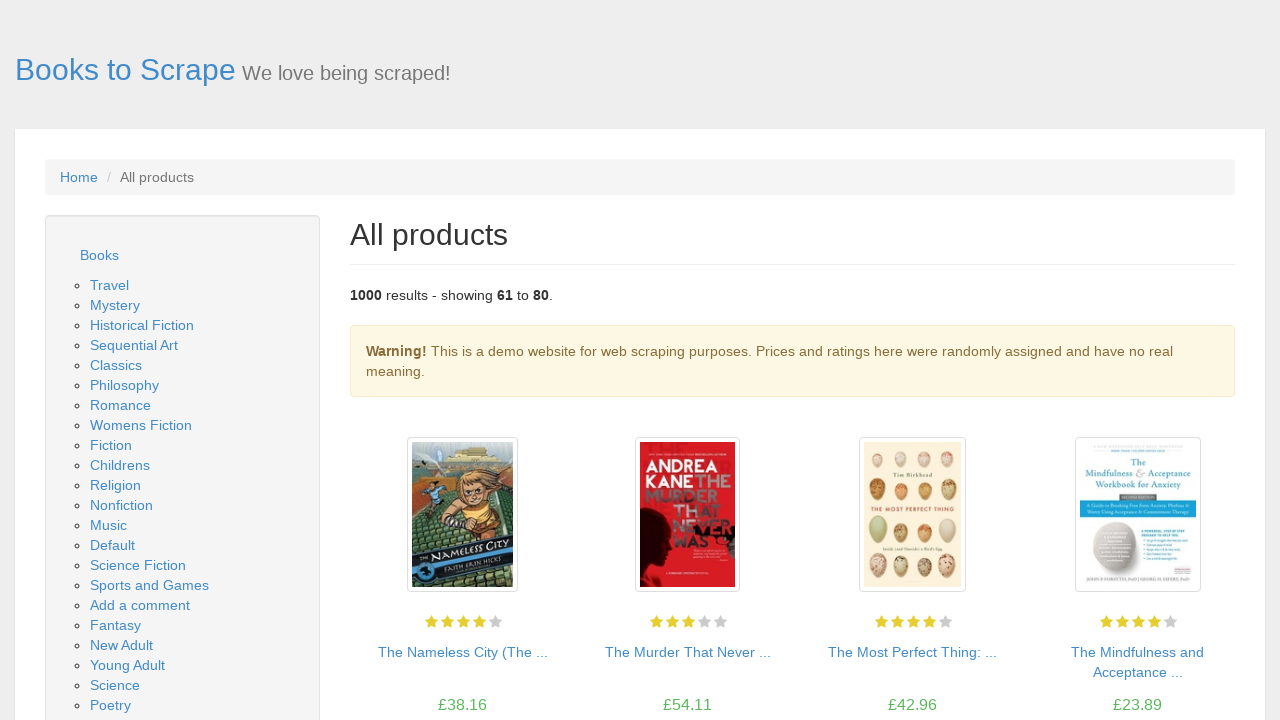

Clicked next button to navigate to page 5 at (1206, 654) on xpath=//a[text()='next']
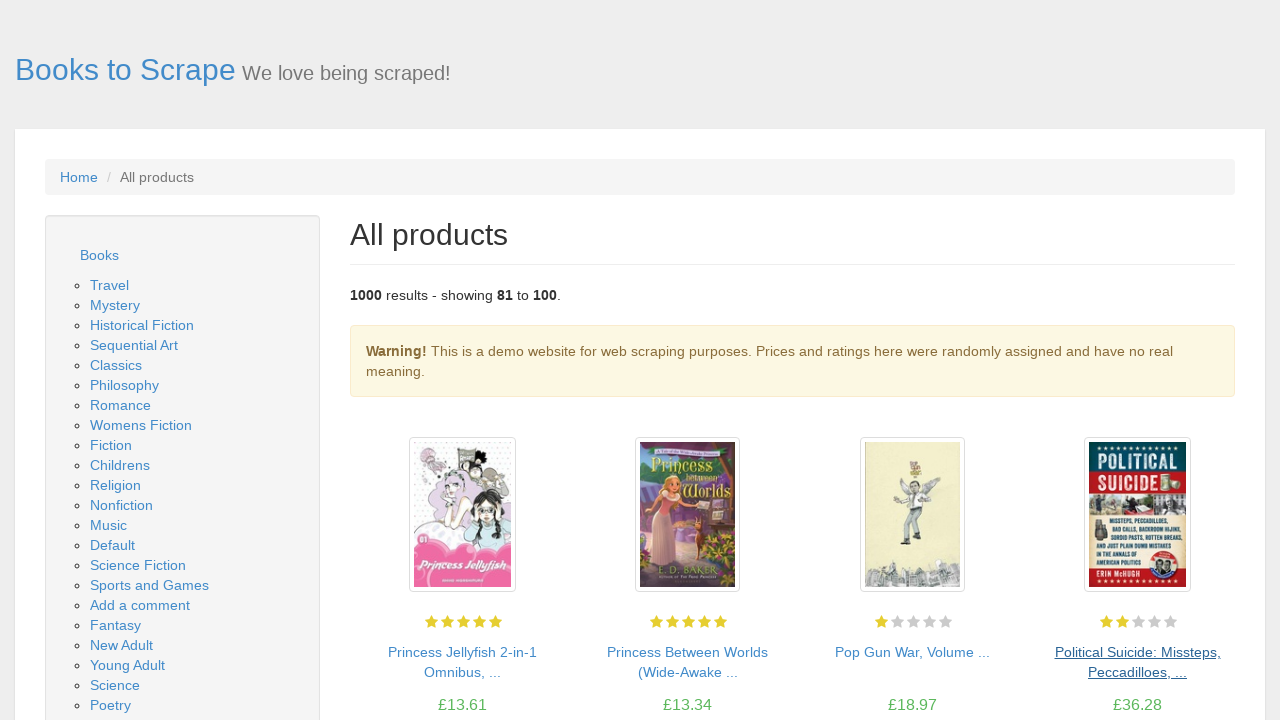

Book listings loaded on page 5
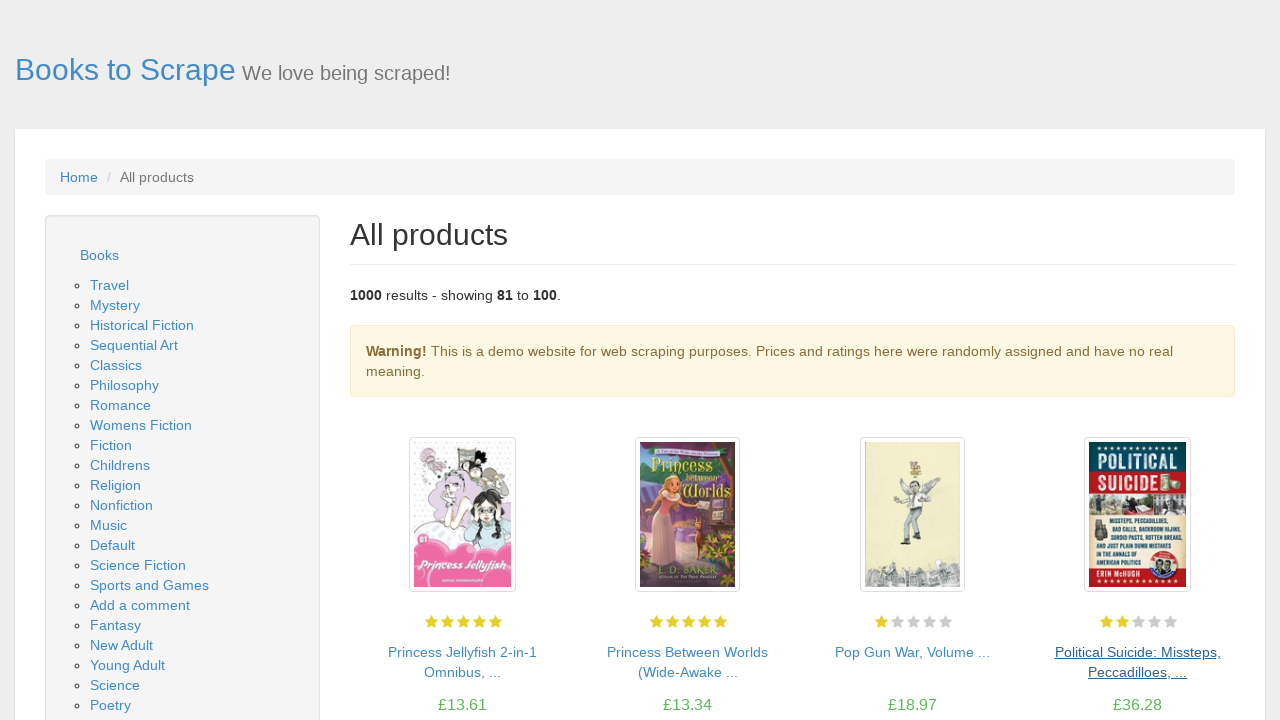

Waited for page stability
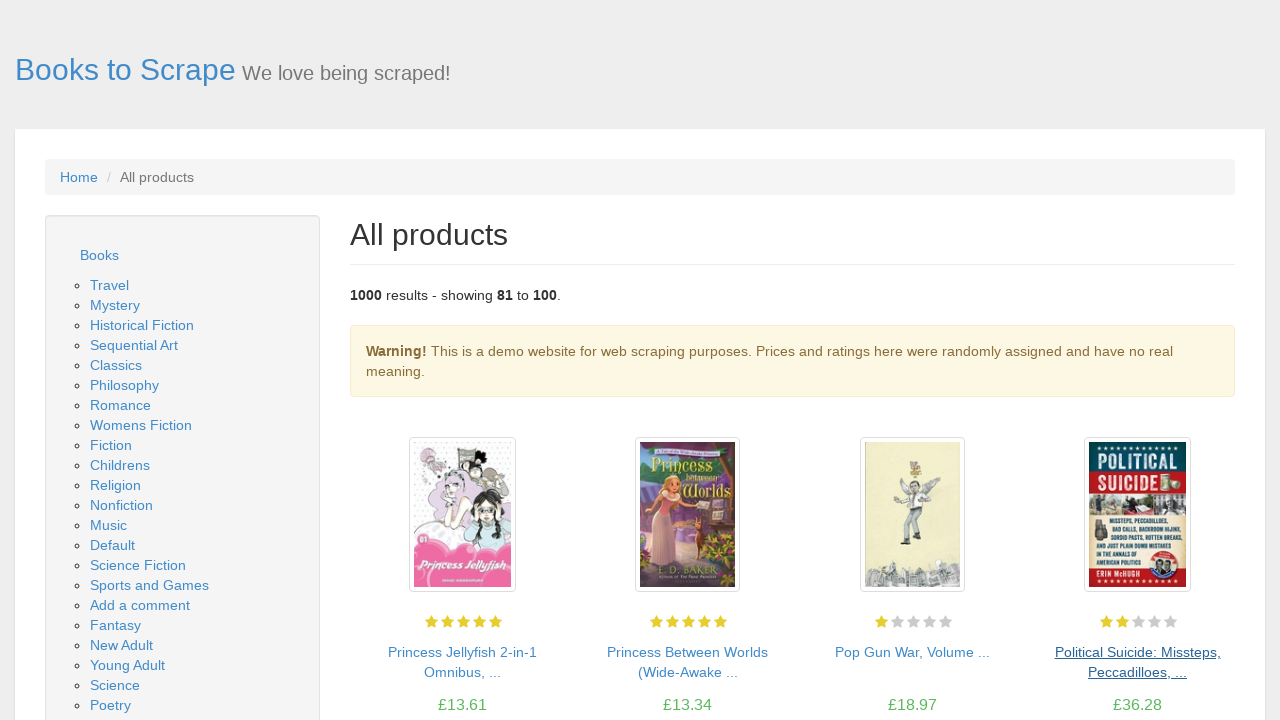

Located next button (iteration 5)
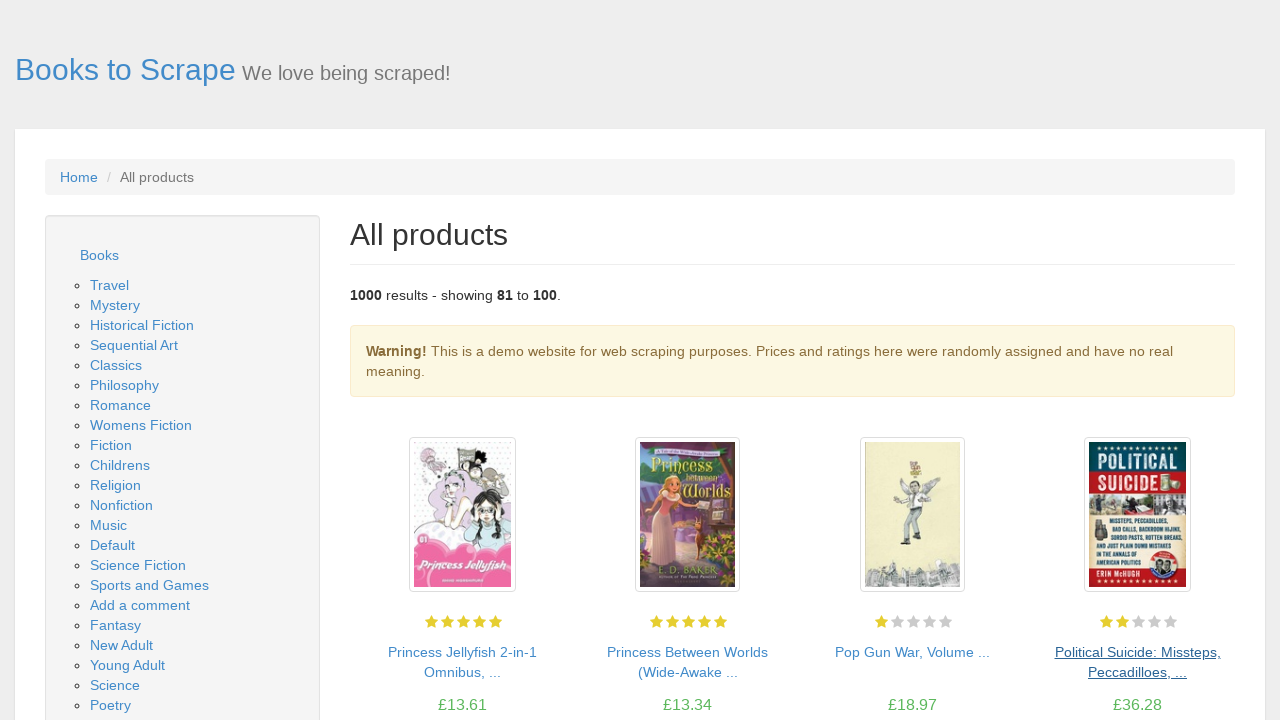

Clicked next button to navigate to page 6 at (1206, 654) on xpath=//a[text()='next']
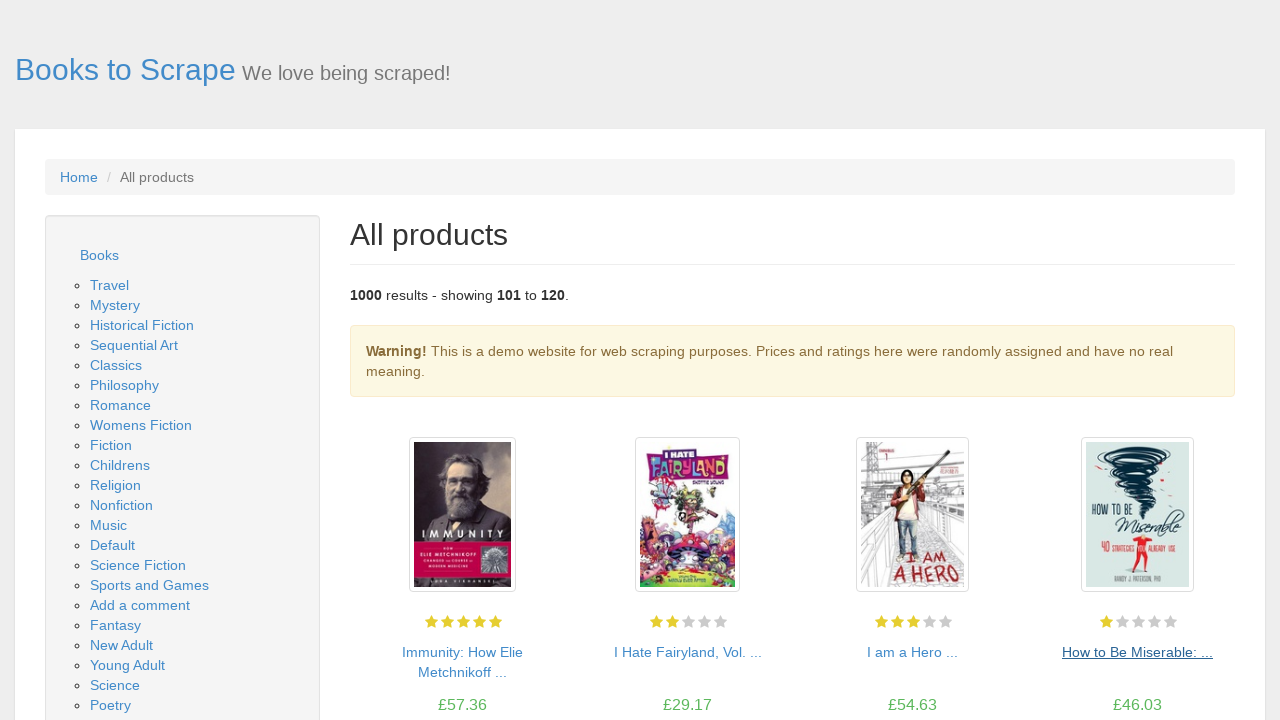

Book listings loaded on page 6
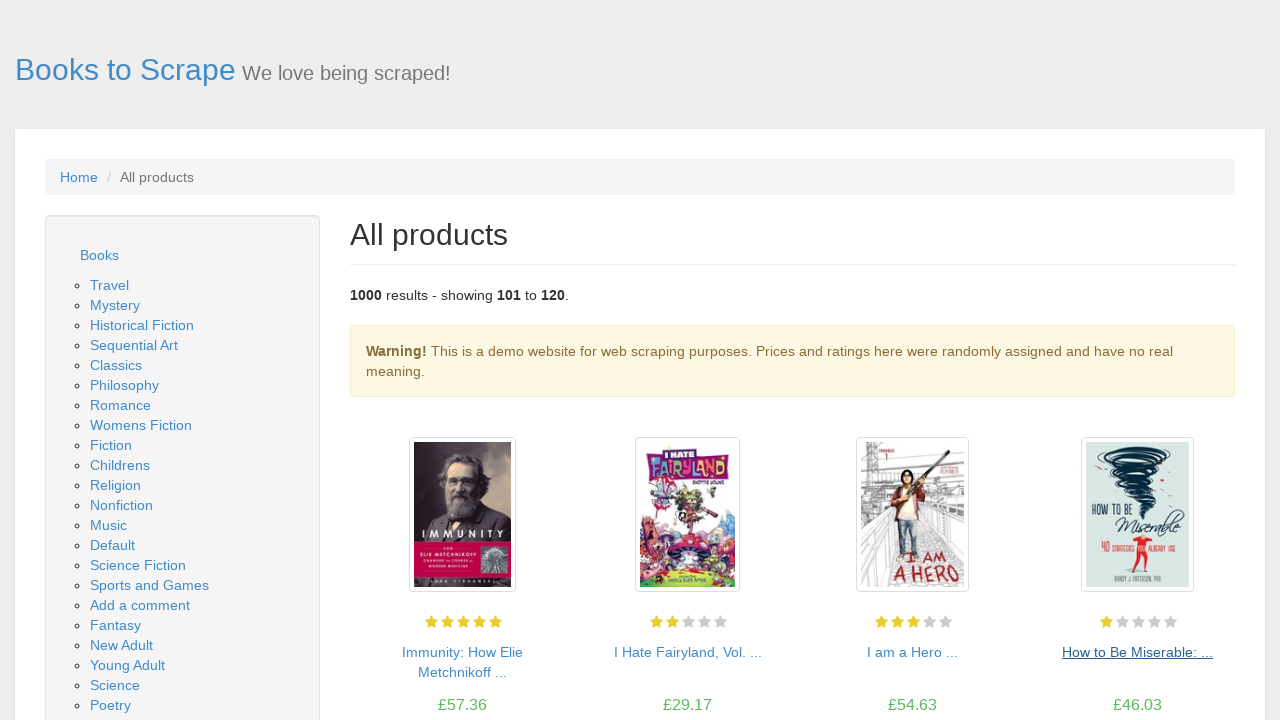

Waited for page stability
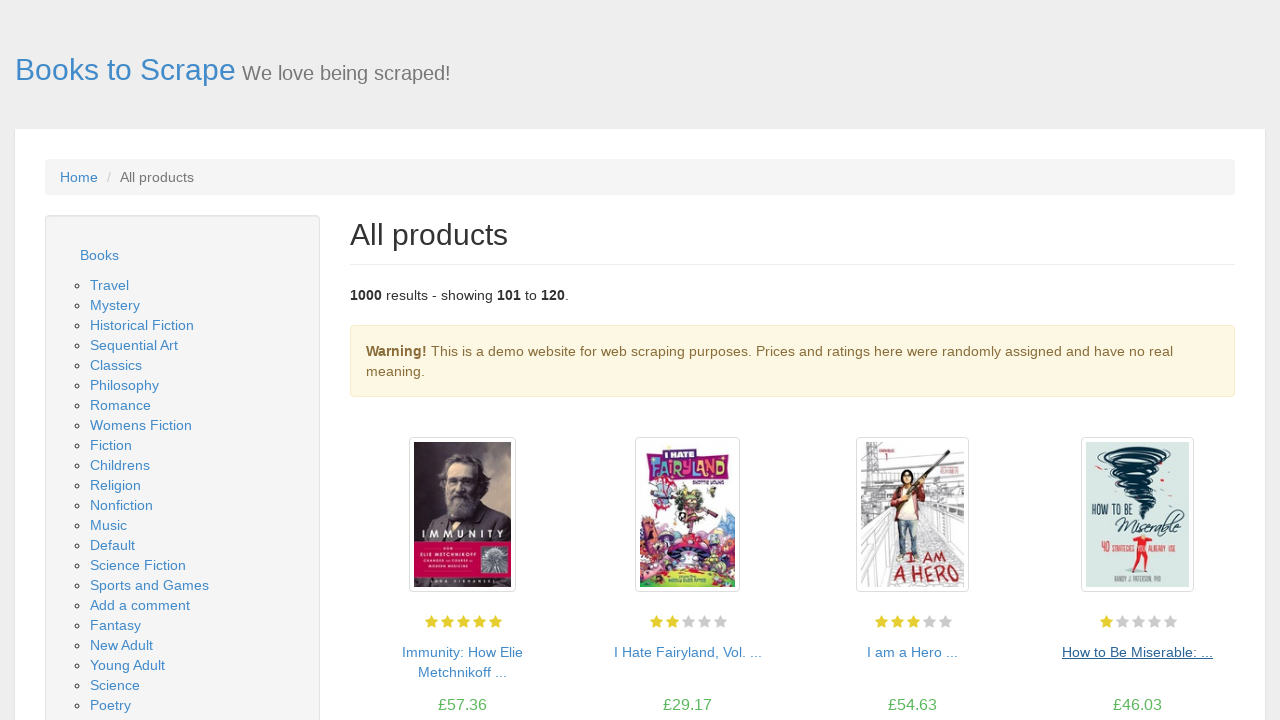

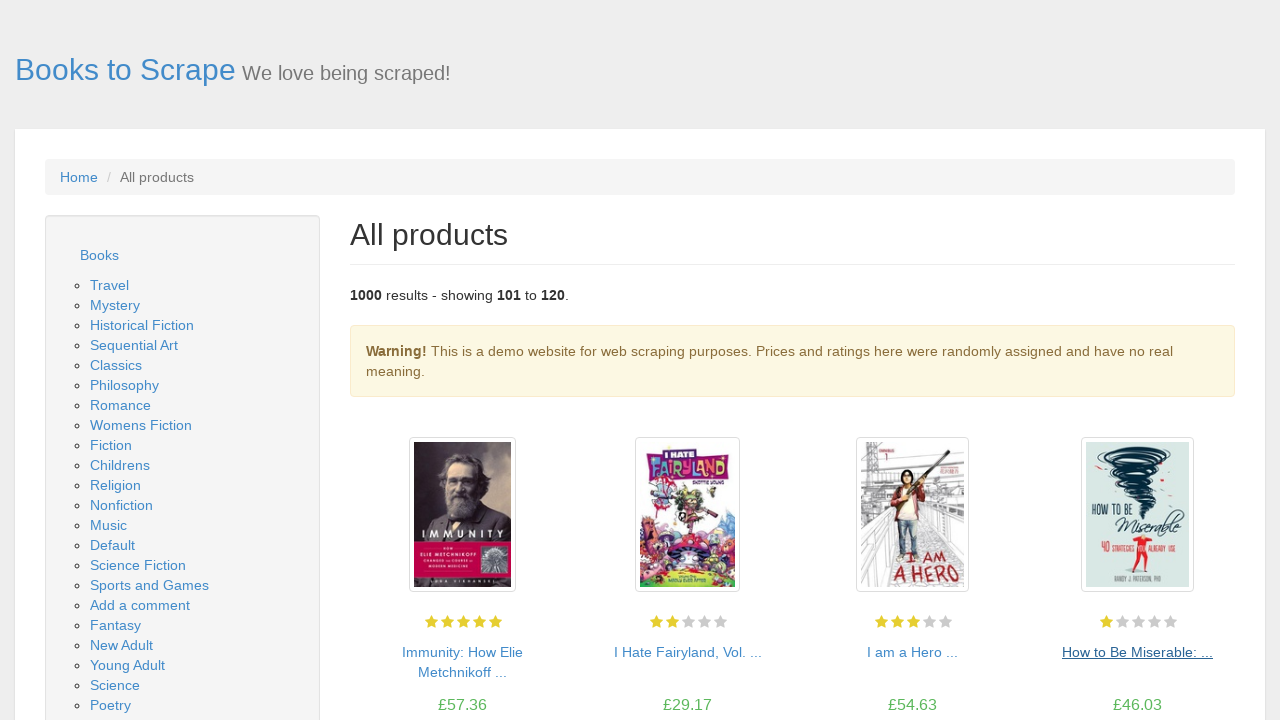